Tests handling of multiple browser windows by clicking a link that opens a new window, then switching to that new window and verifying the page title changed

Starting URL: https://the-internet.herokuapp.com/windows

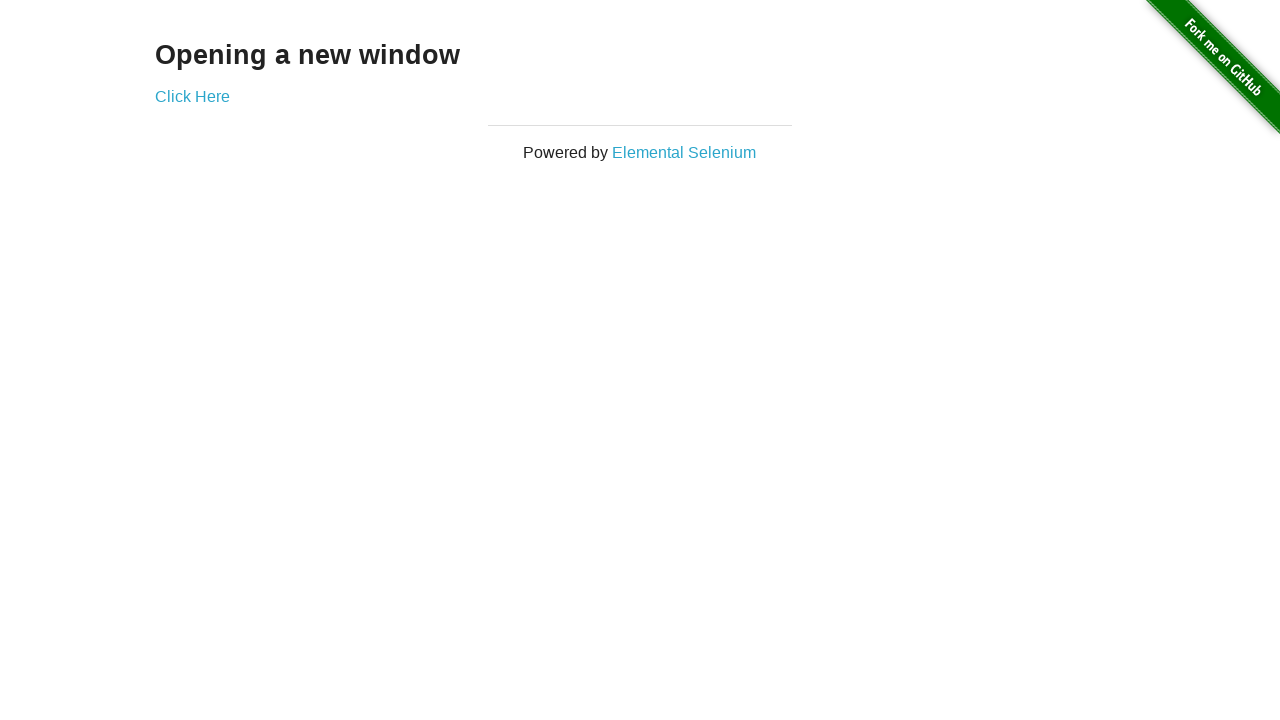

Stored reference to original page/window
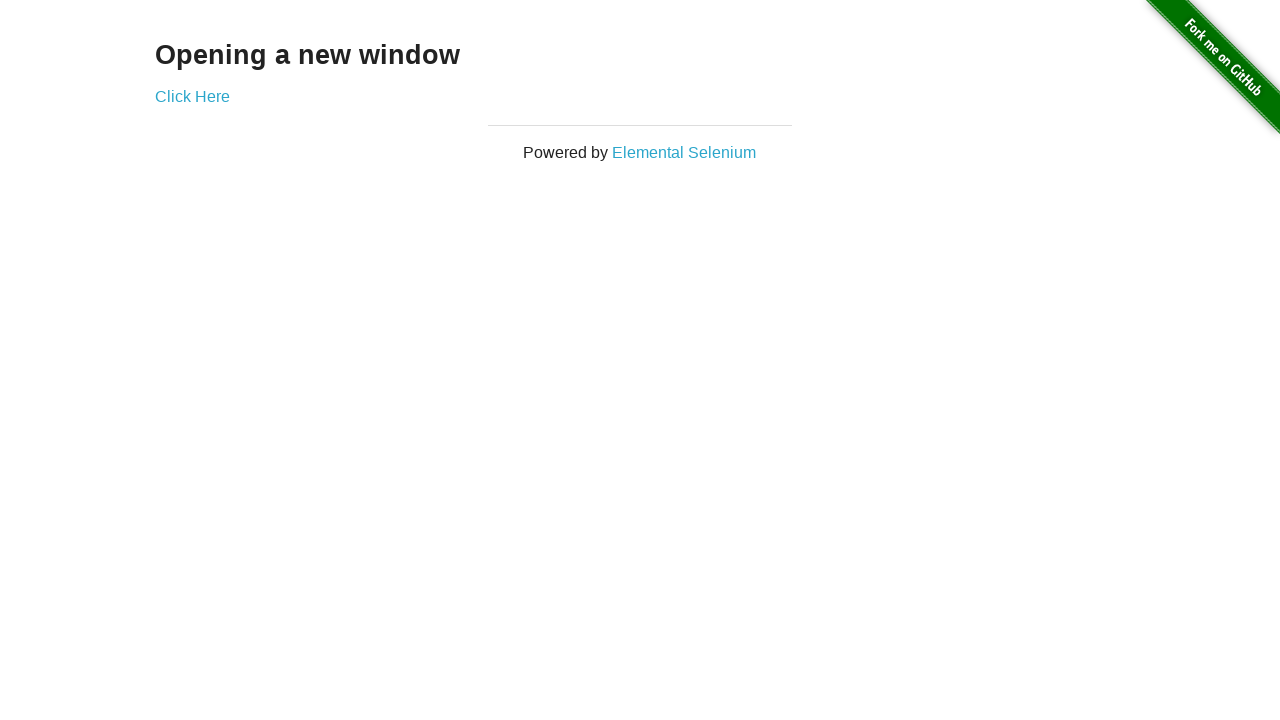

Clicked 'Click Here' link to open new window at (192, 96) on text=Click Here
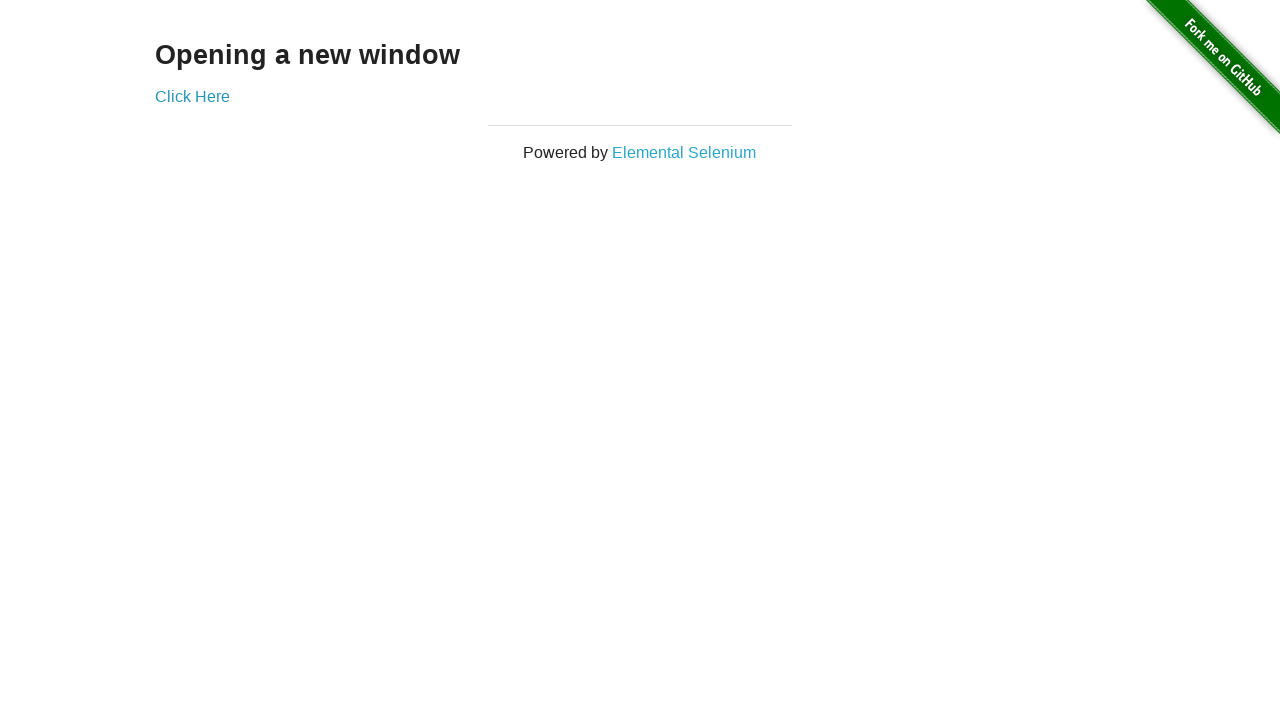

Captured the new browser window/page object
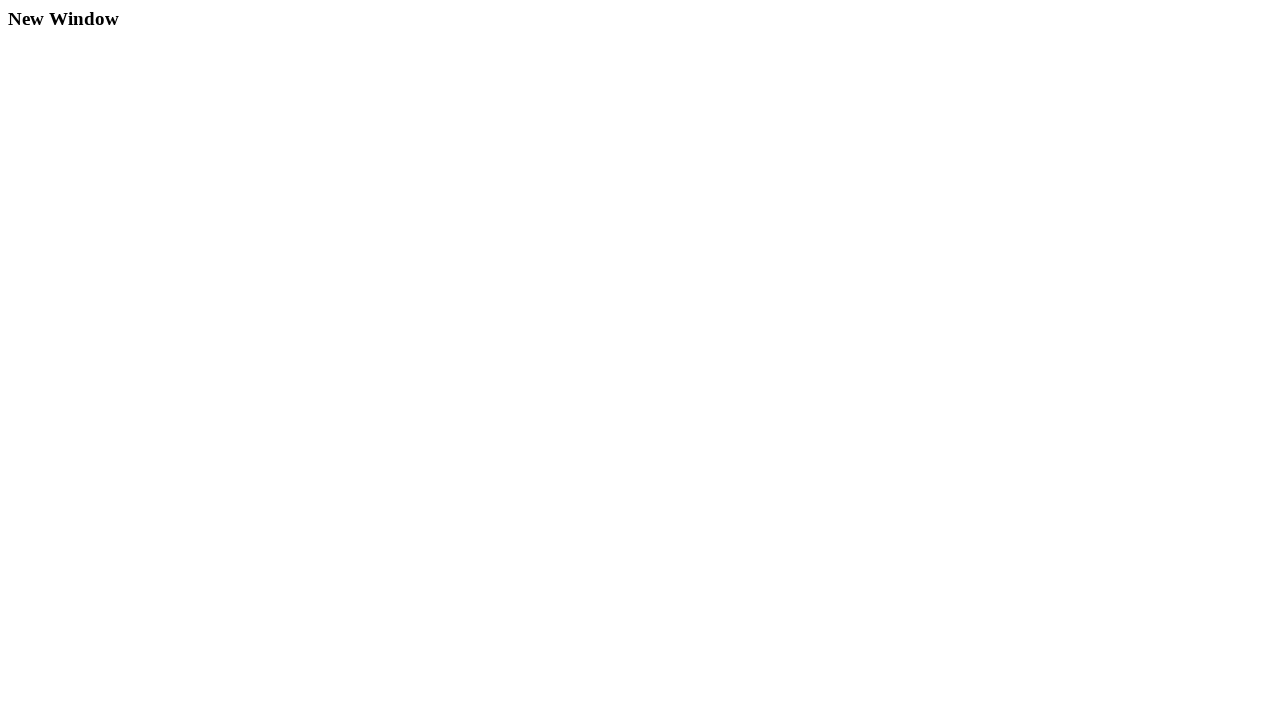

New window finished loading
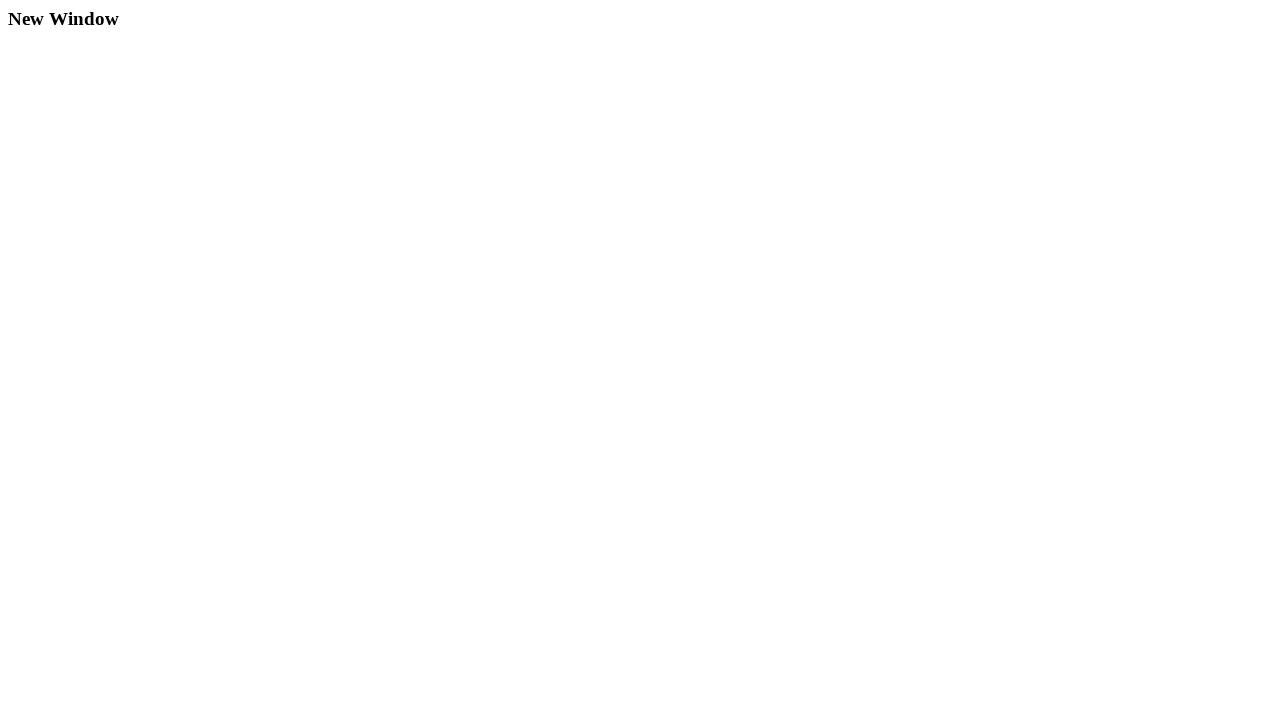

Retrieved title of new window to verify page changed
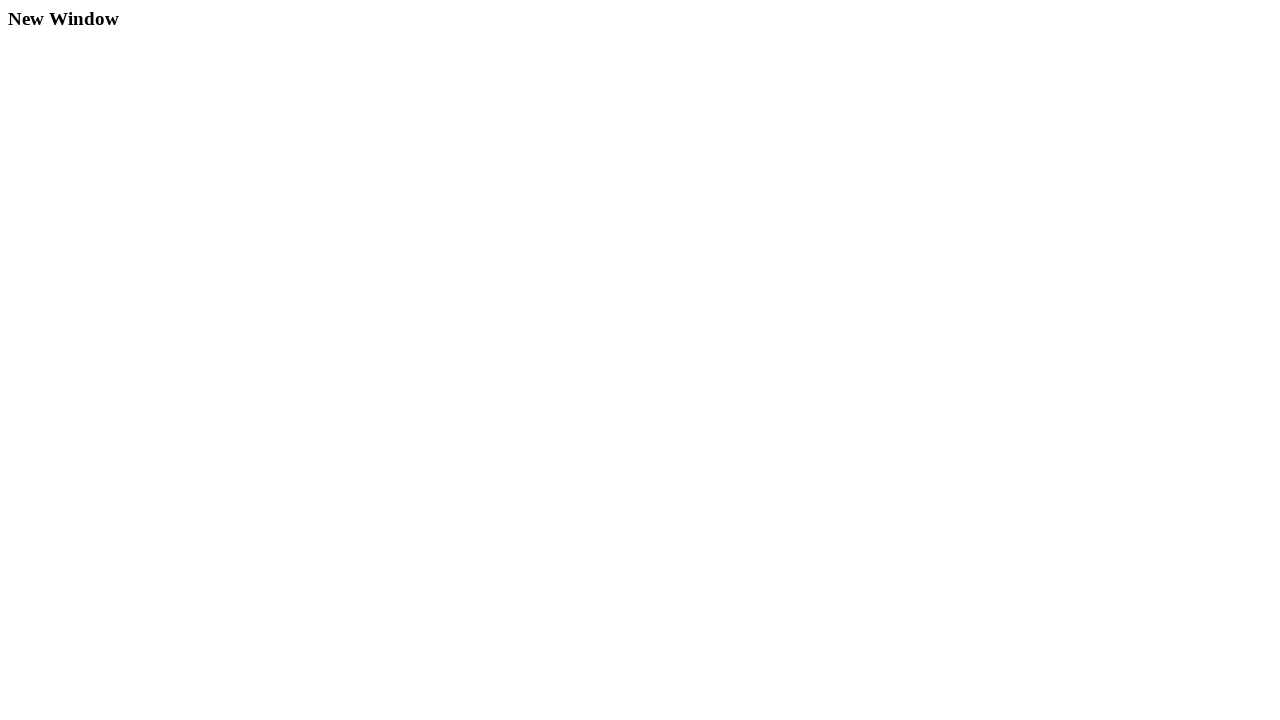

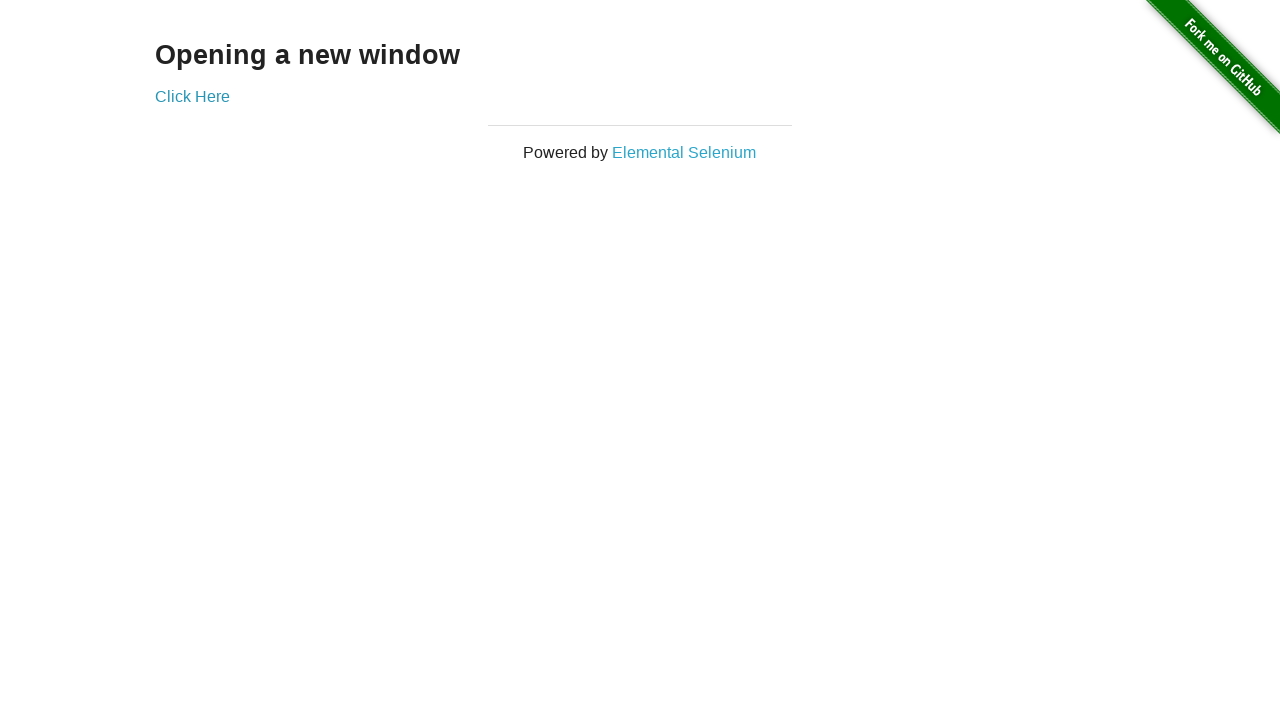